Tests form interactions on a practice page by selecting dropdown options, clicking a radio button that triggers a modal, clicking the OK button in the modal, and verifying the radio button state.

Starting URL: https://rahulshettyacademy.com/loginpagePractise

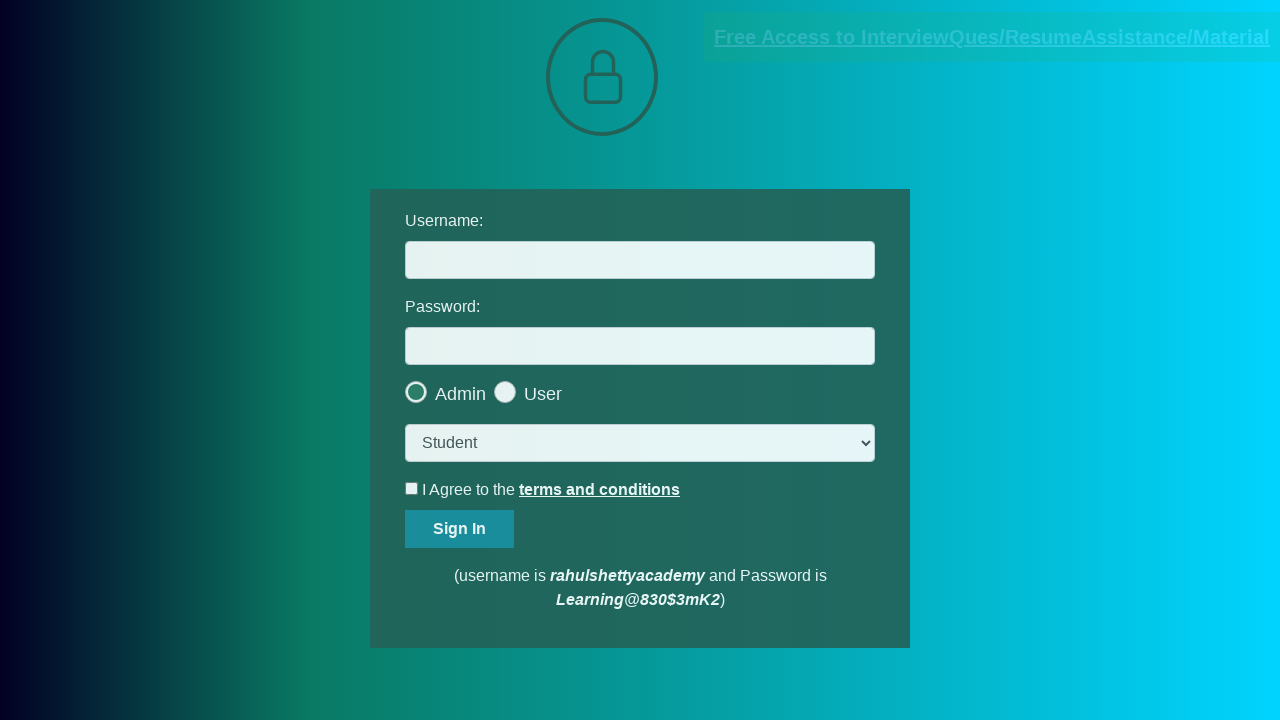

Selected 'Teacher' from dropdown by text on select.form-control
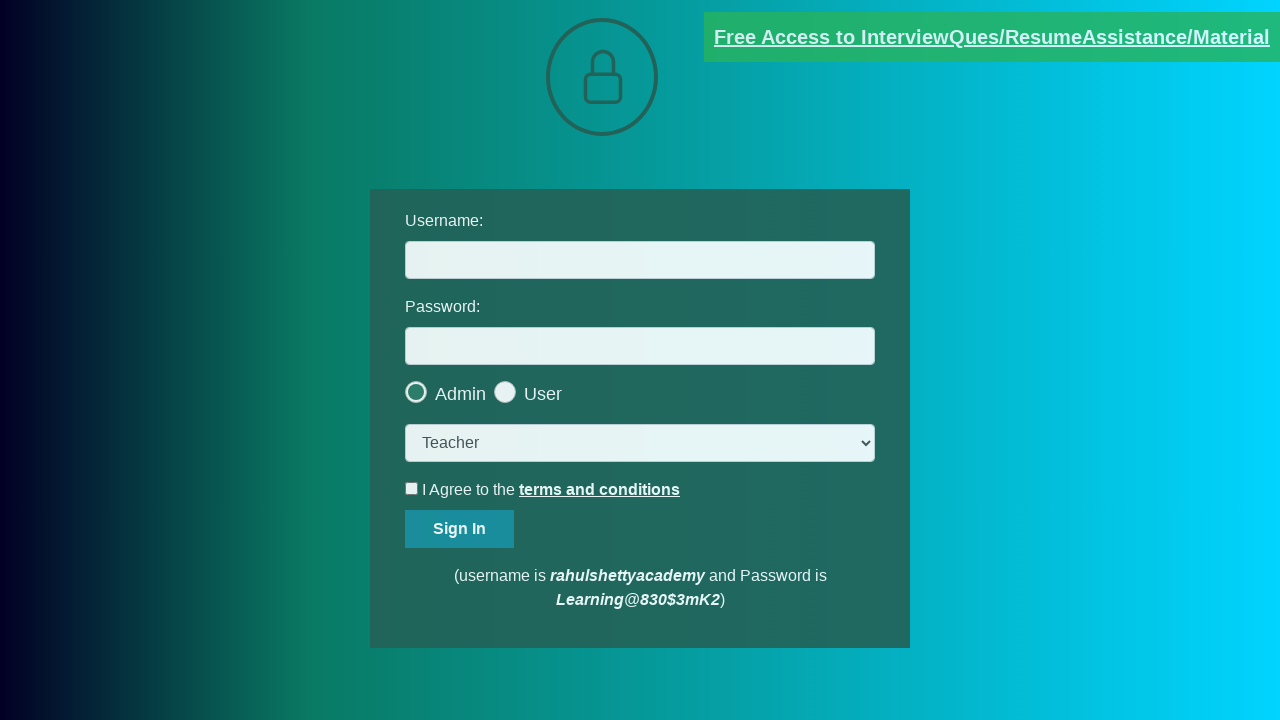

Selected 'consult' from dropdown by value on select.form-control
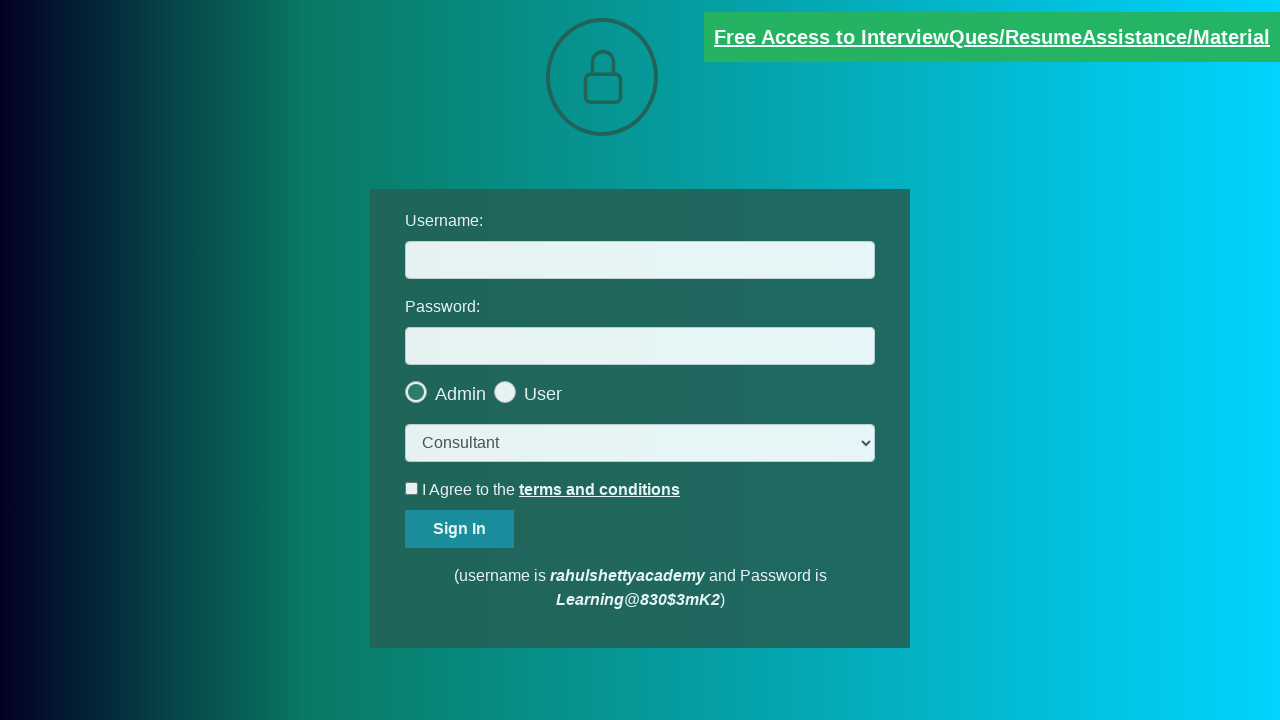

Clicked 'User' radio button which triggered a modal at (568, 387) on input[value='user']
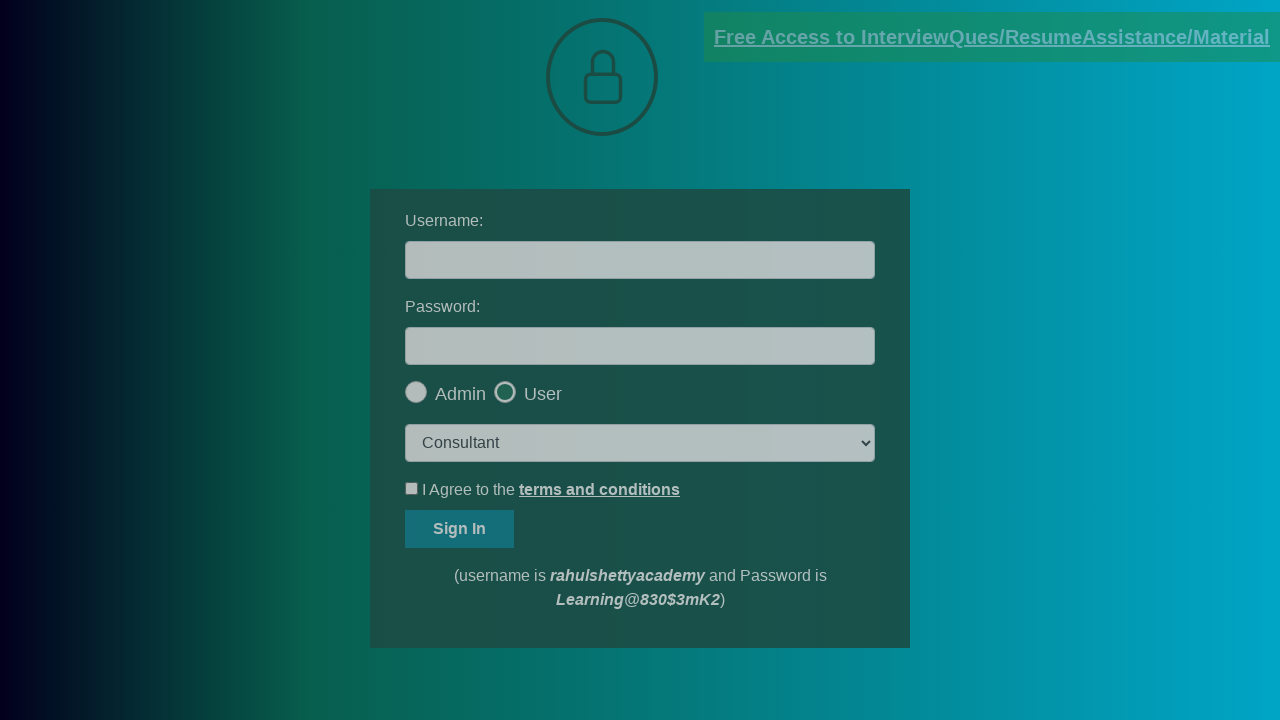

Modal OK button became visible
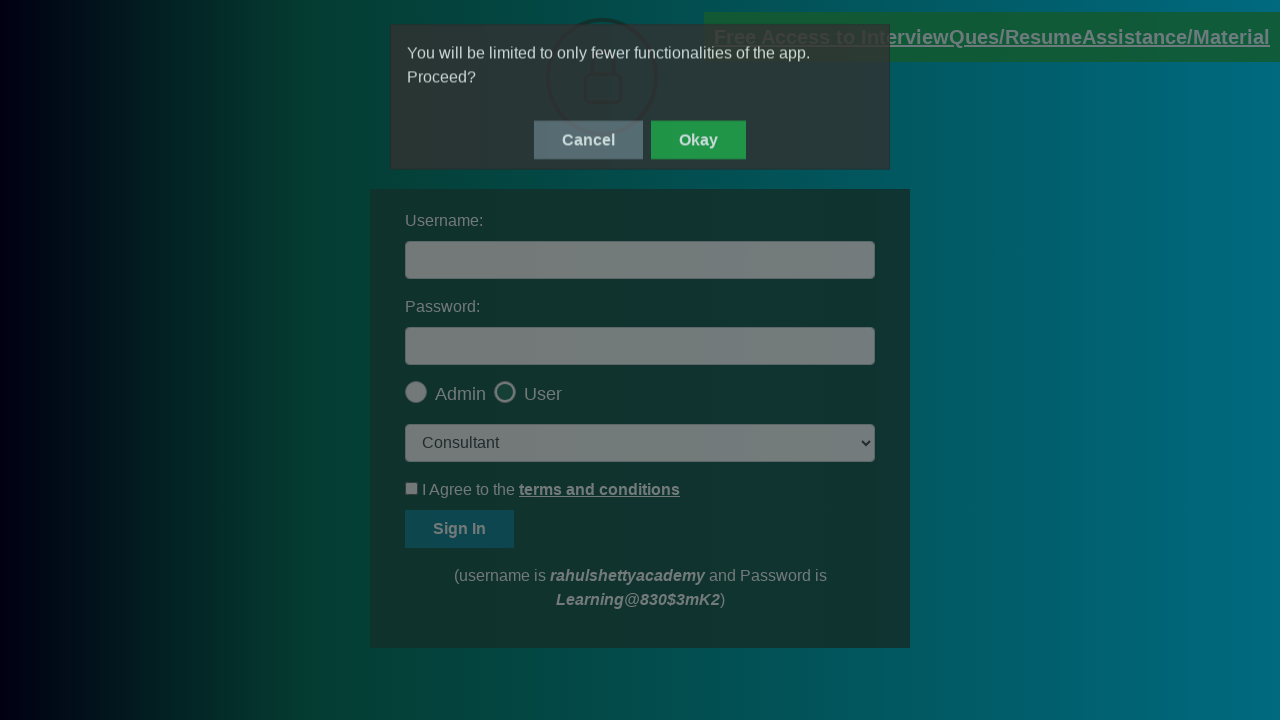

Clicked OK button to close modal at (698, 144) on #okayBtn
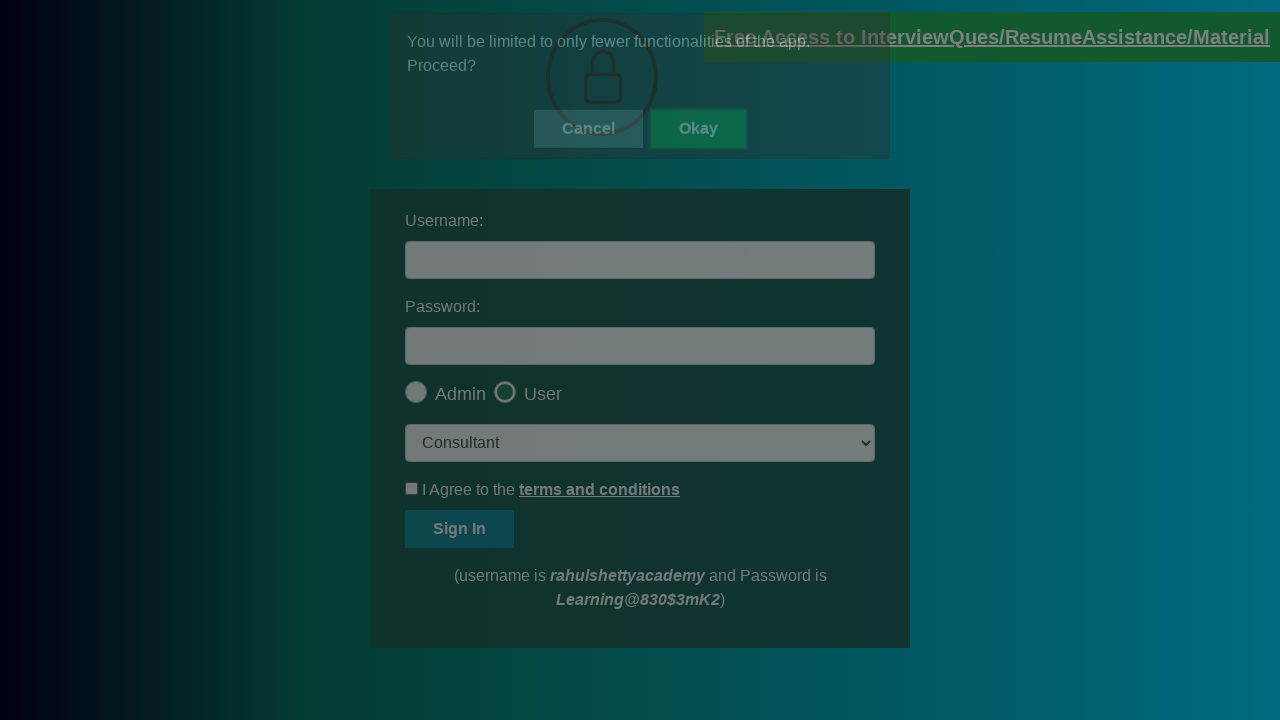

Verified that checked radio button is visible
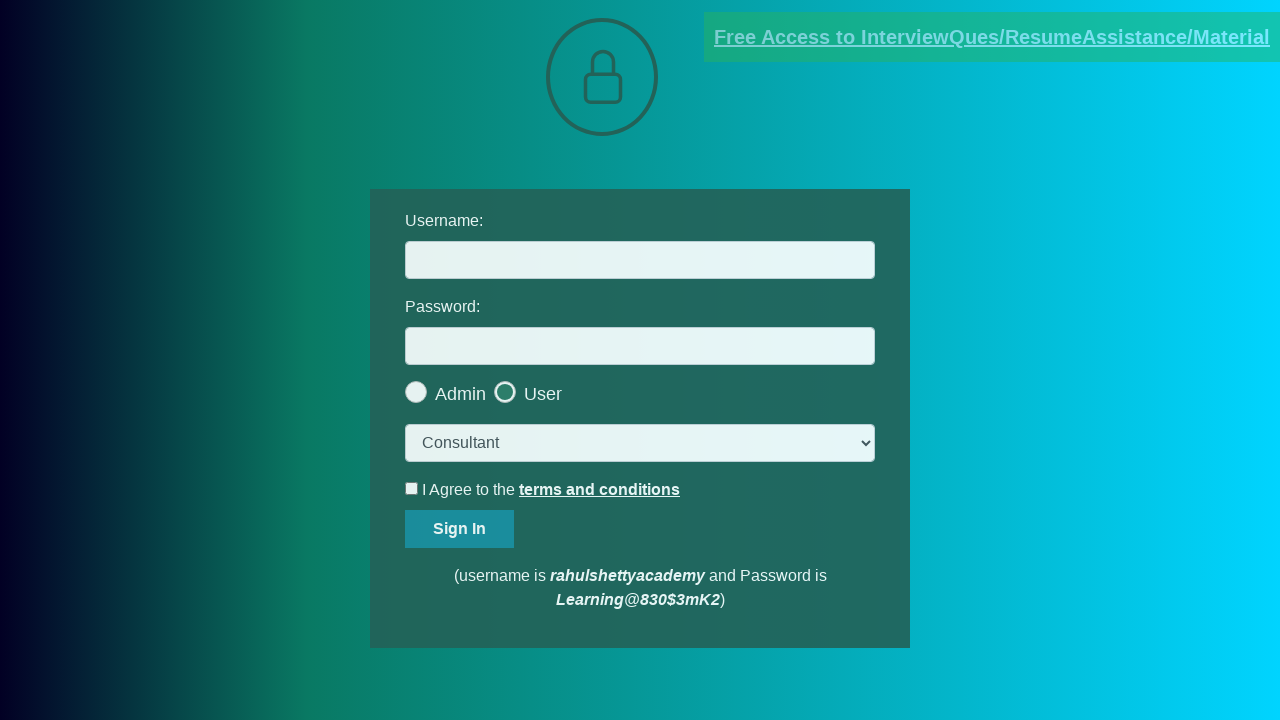

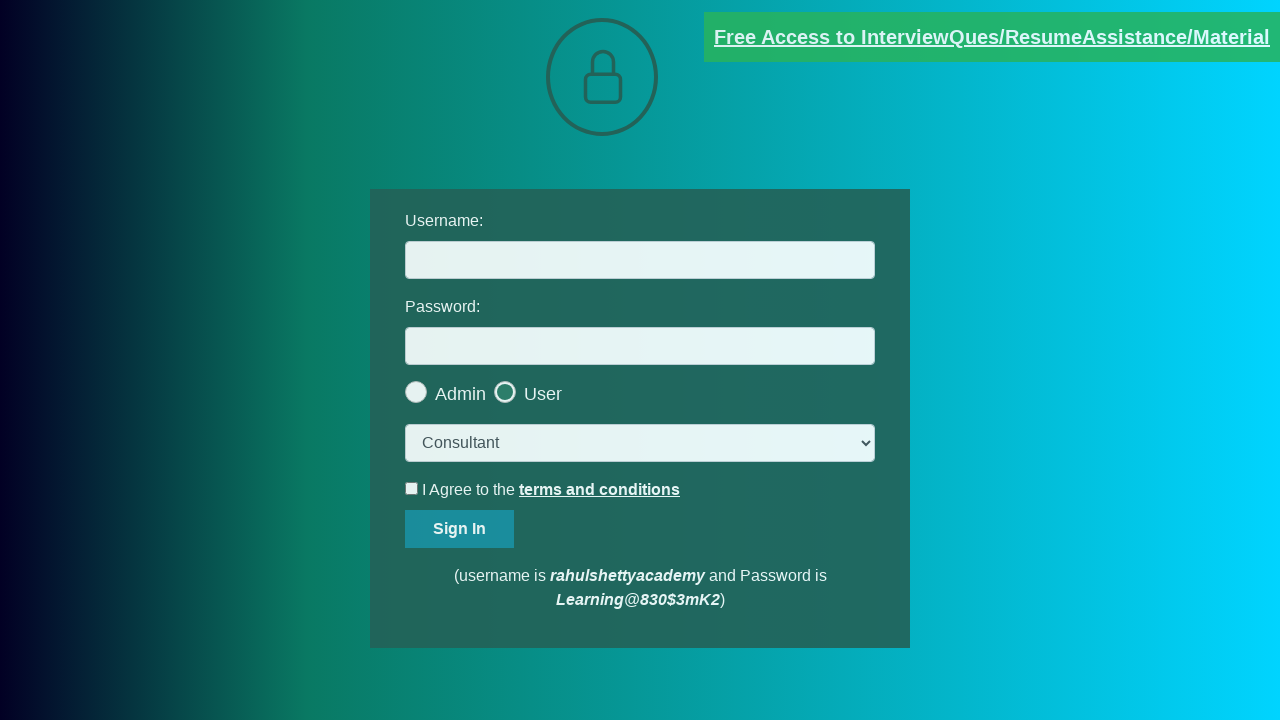